Tests setting the size to minimum value using the Home key

Starting URL: https://labasse.github.io/fruits/portrait.html

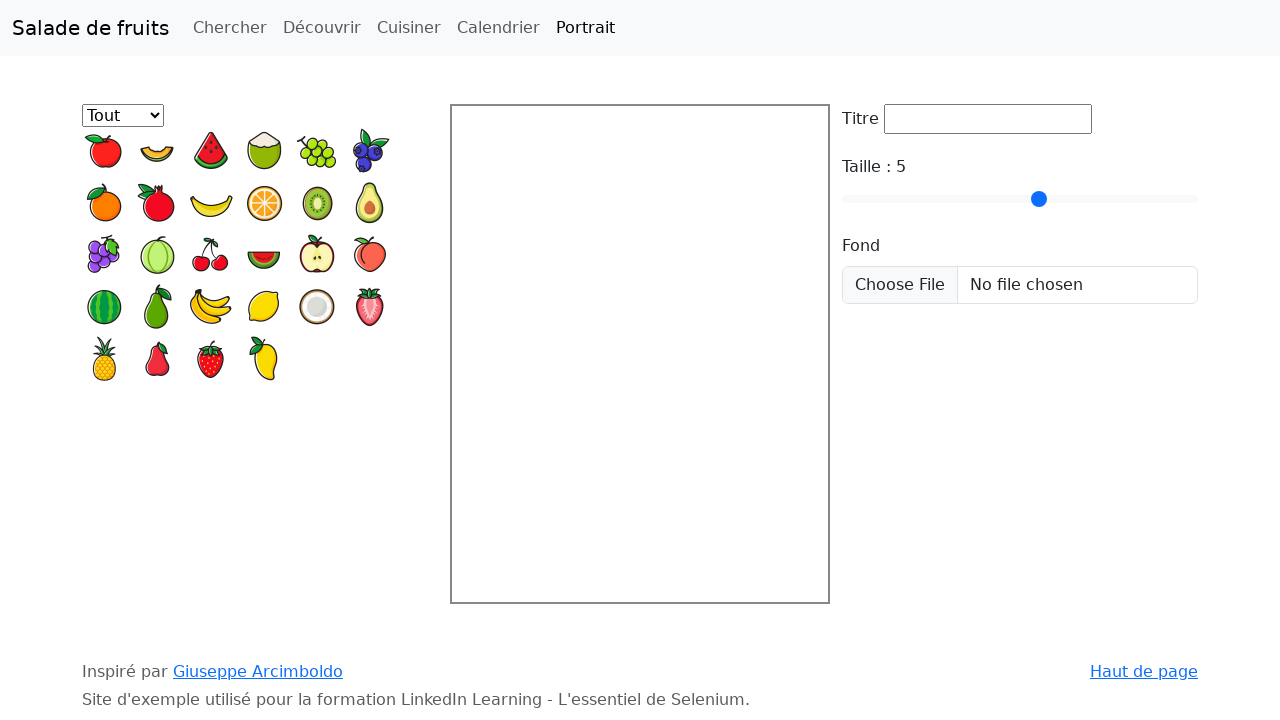

Clicked on the size input/slider element at (1020, 199) on #taille
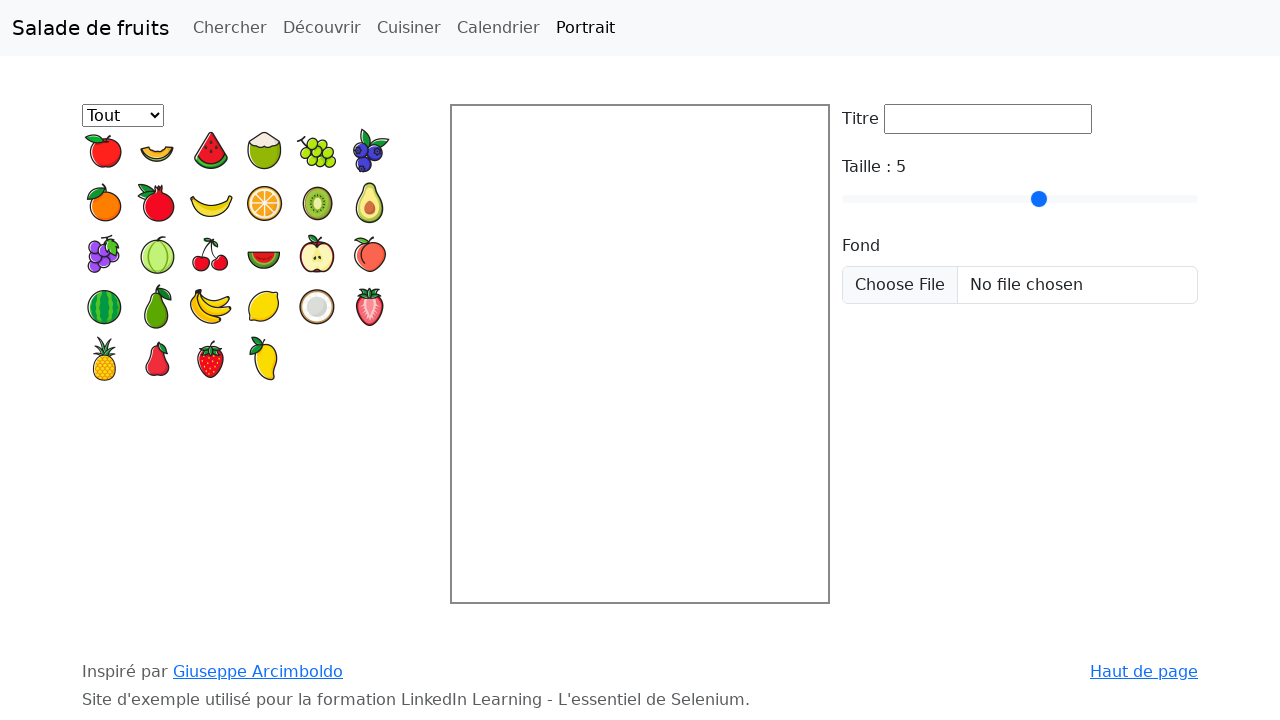

Pressed Home key to set size to minimum value
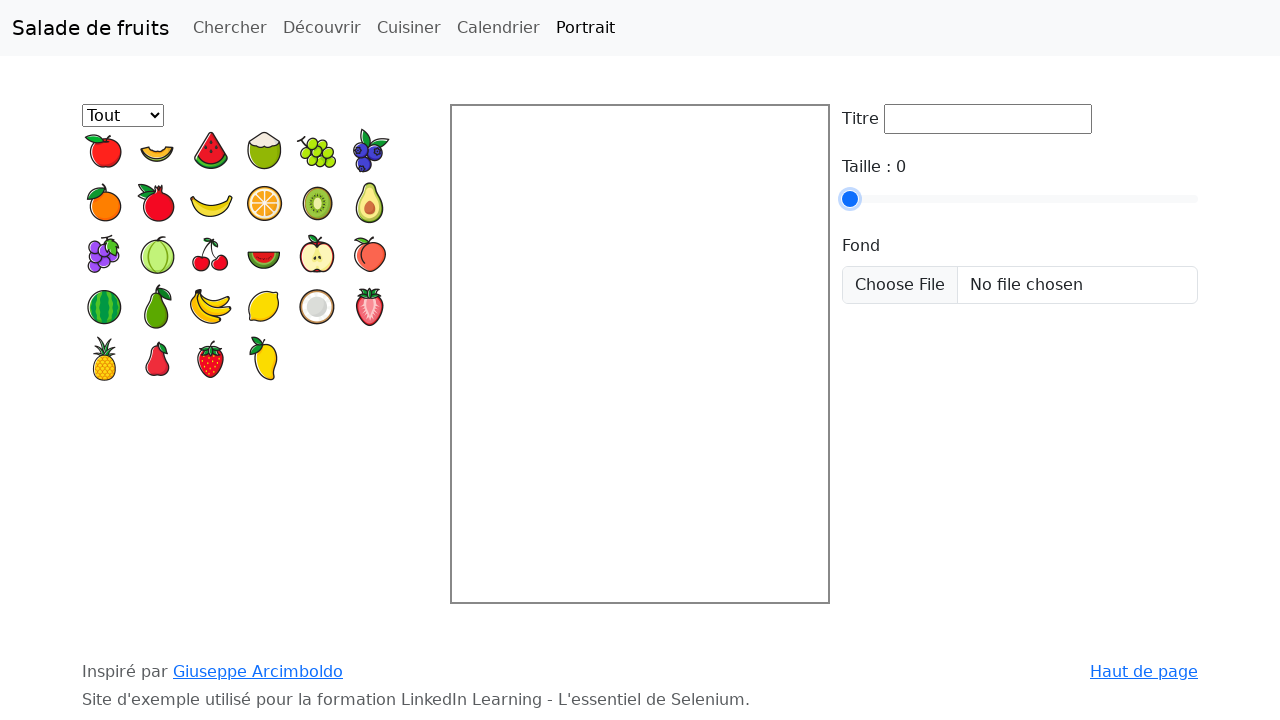

Verified that the value display element is present
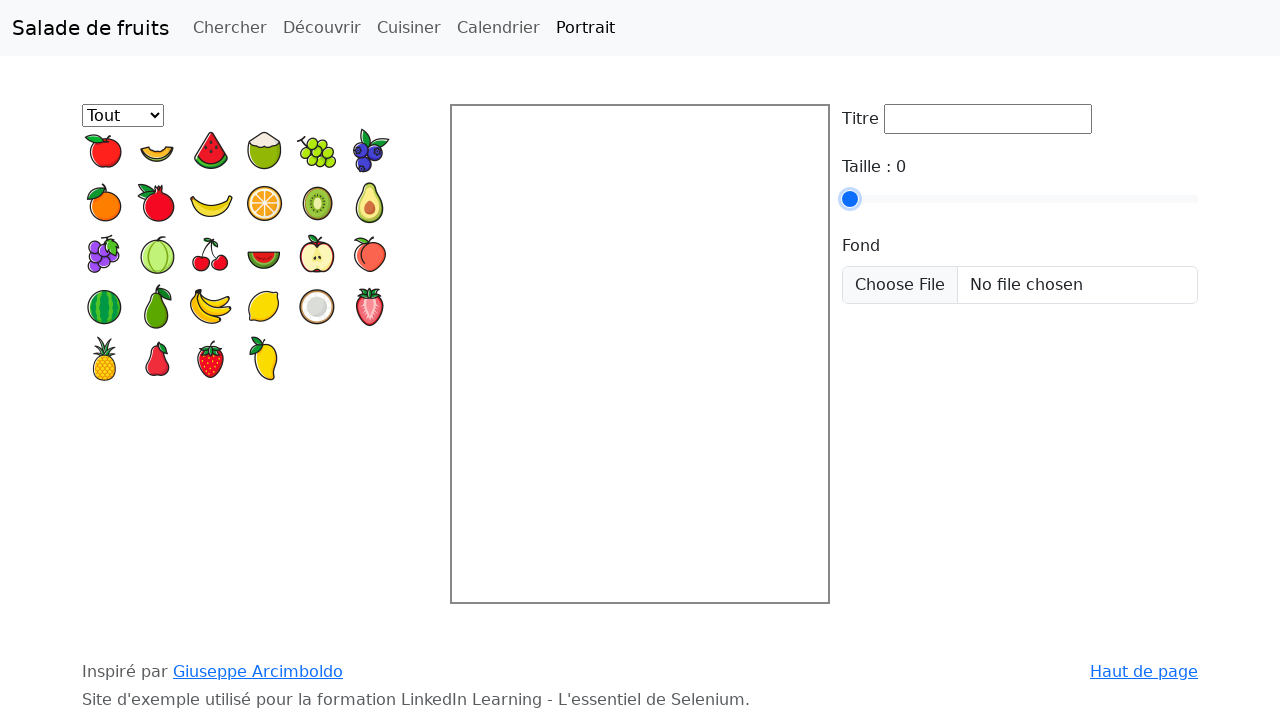

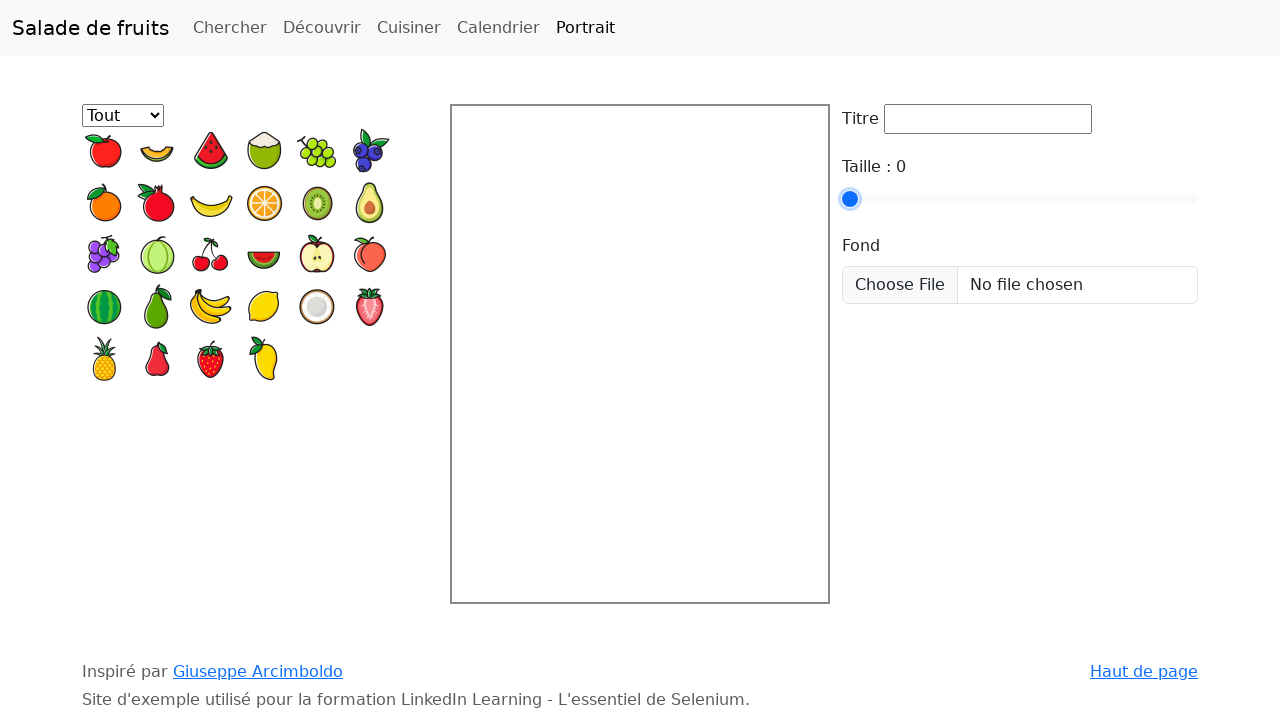